Tests checkbox interaction on a demo page by finding all checkboxes and clicking the one with value "Option-3"

Starting URL: http://syntaxprojects.com/basic-checkbox-demo.php

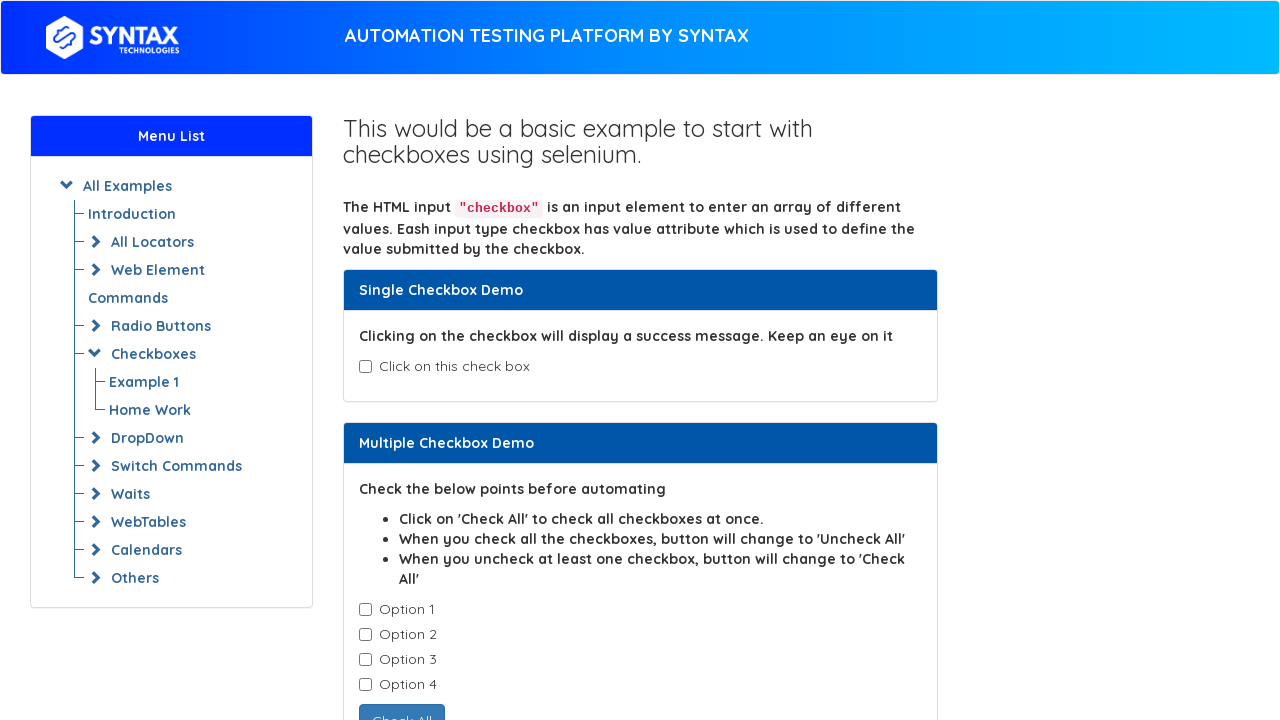

Located all checkbox elements with class cb1-element
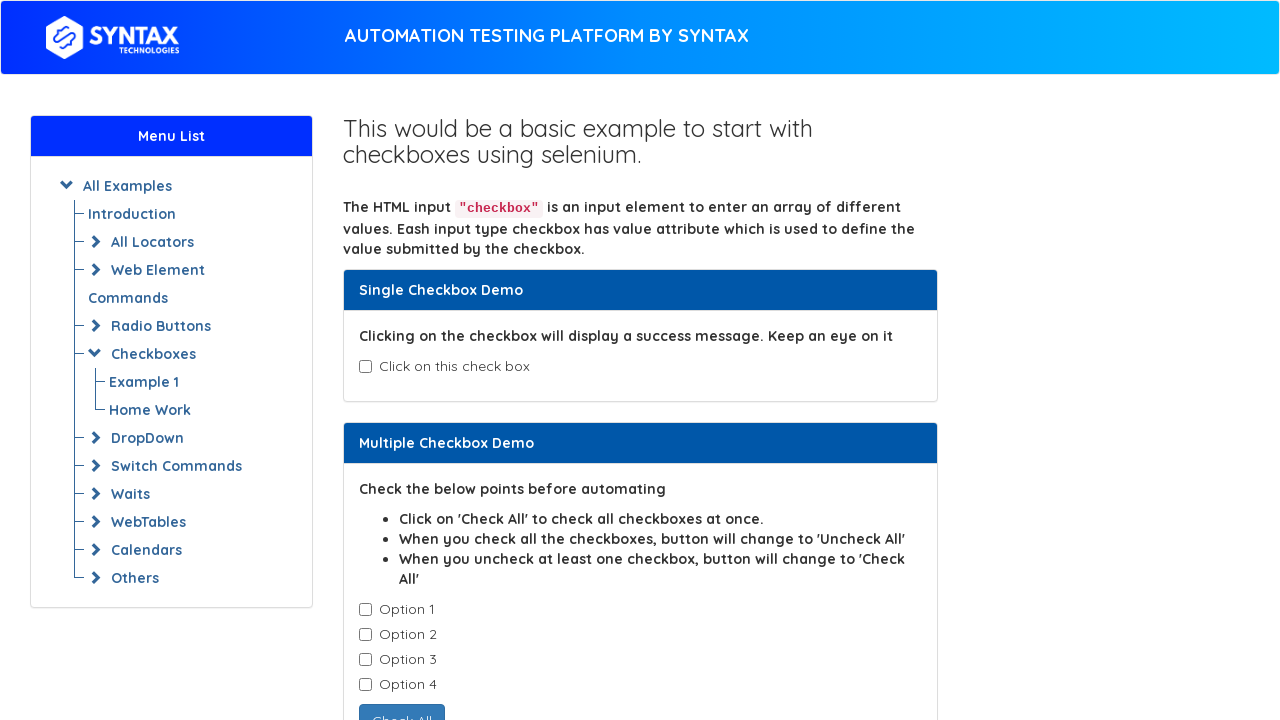

Clicked checkbox with value 'Option-3' at (365, 660) on .cb1-element >> nth=2
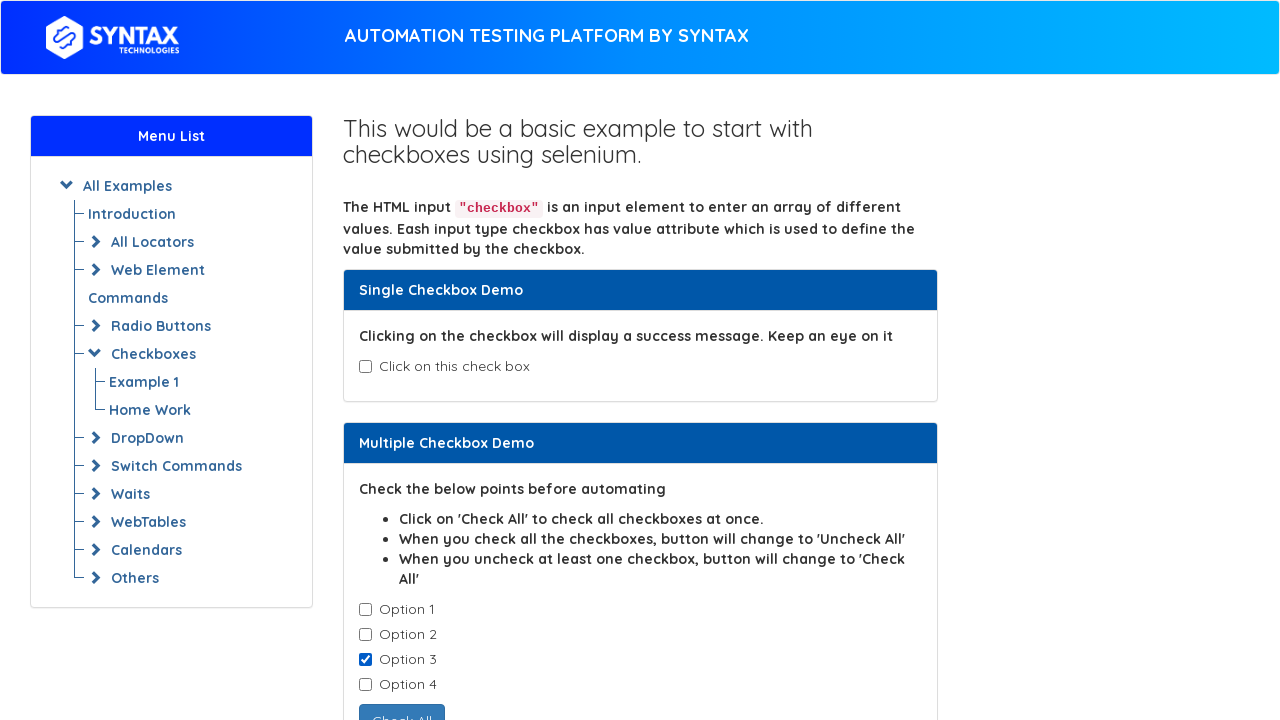

Waited 500ms for checkbox interaction to complete
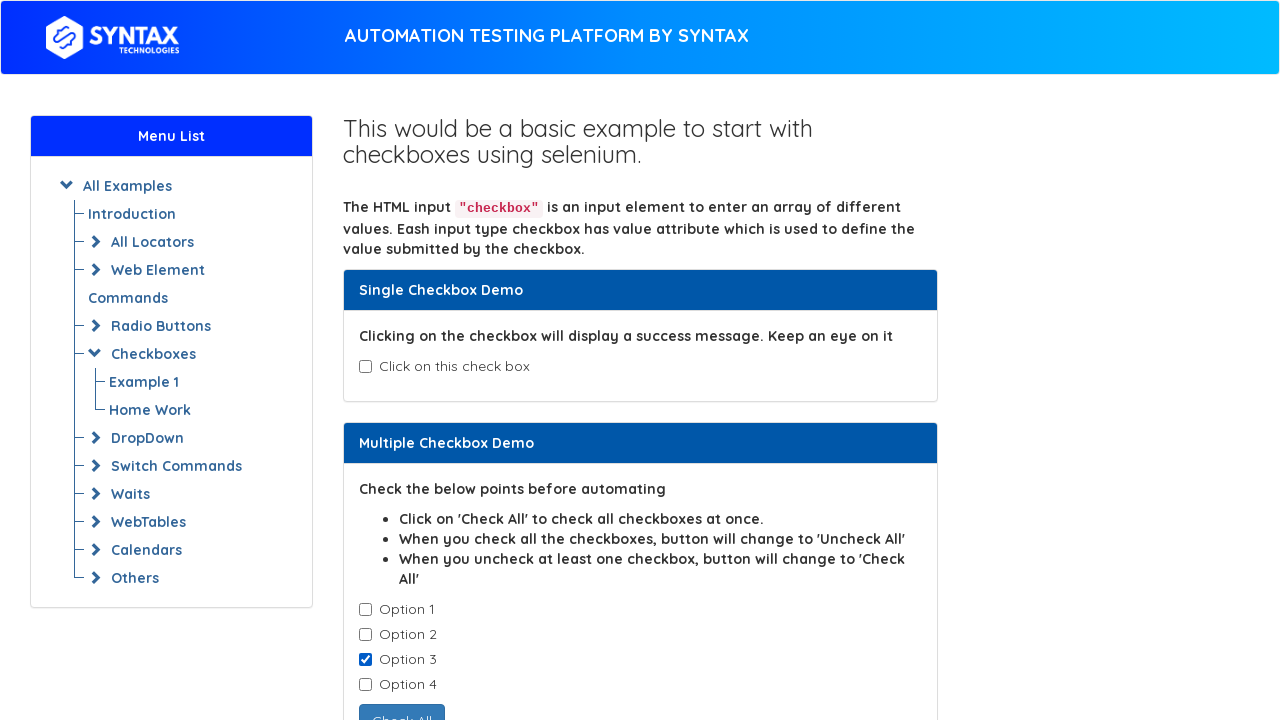

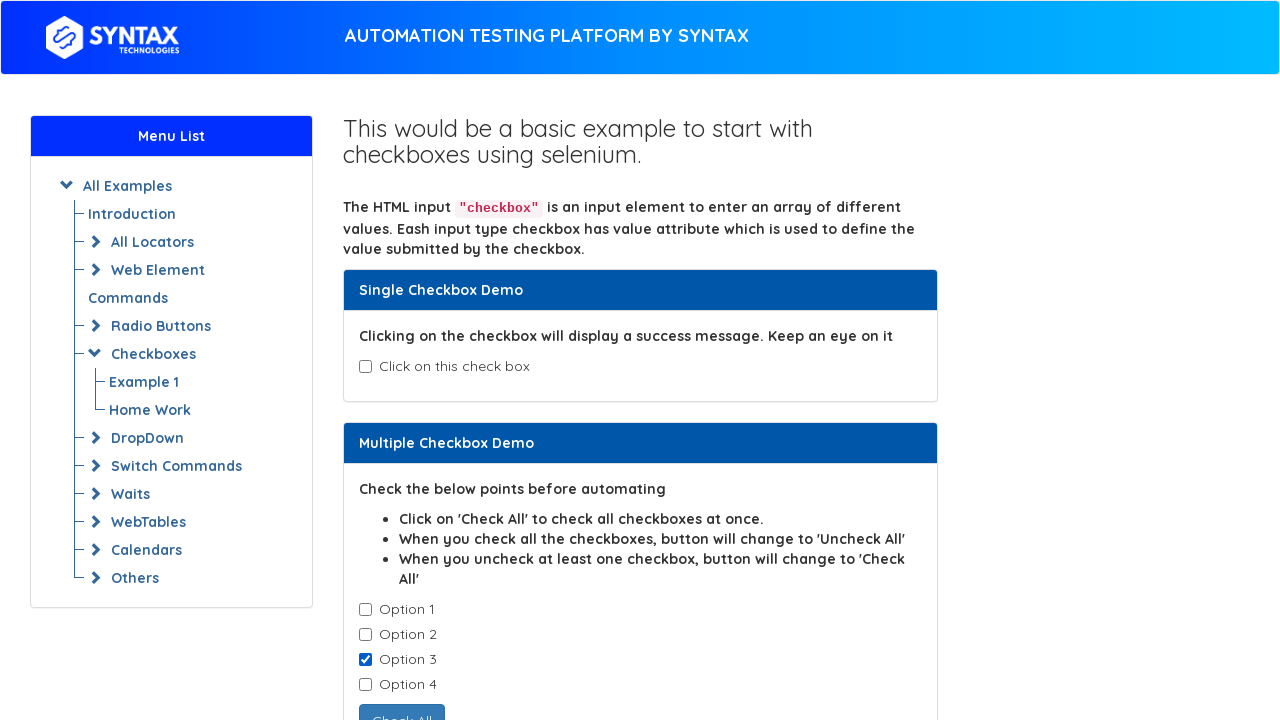